Clicks on the Widgets card on the DemoQA homepage and verifies navigation to the Widgets page

Starting URL: https://demoqa.com/

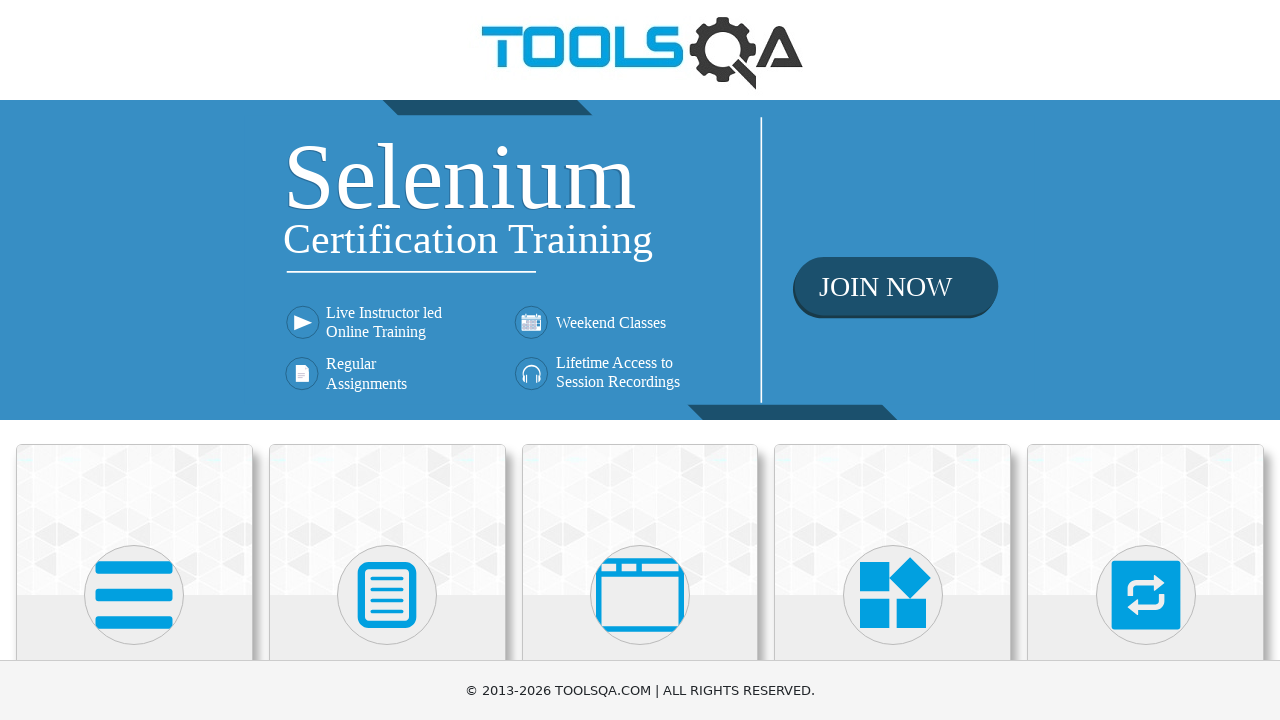

Clicked on the Widgets card on the DemoQA homepage at (893, 520) on div.card:has-text('Widgets')
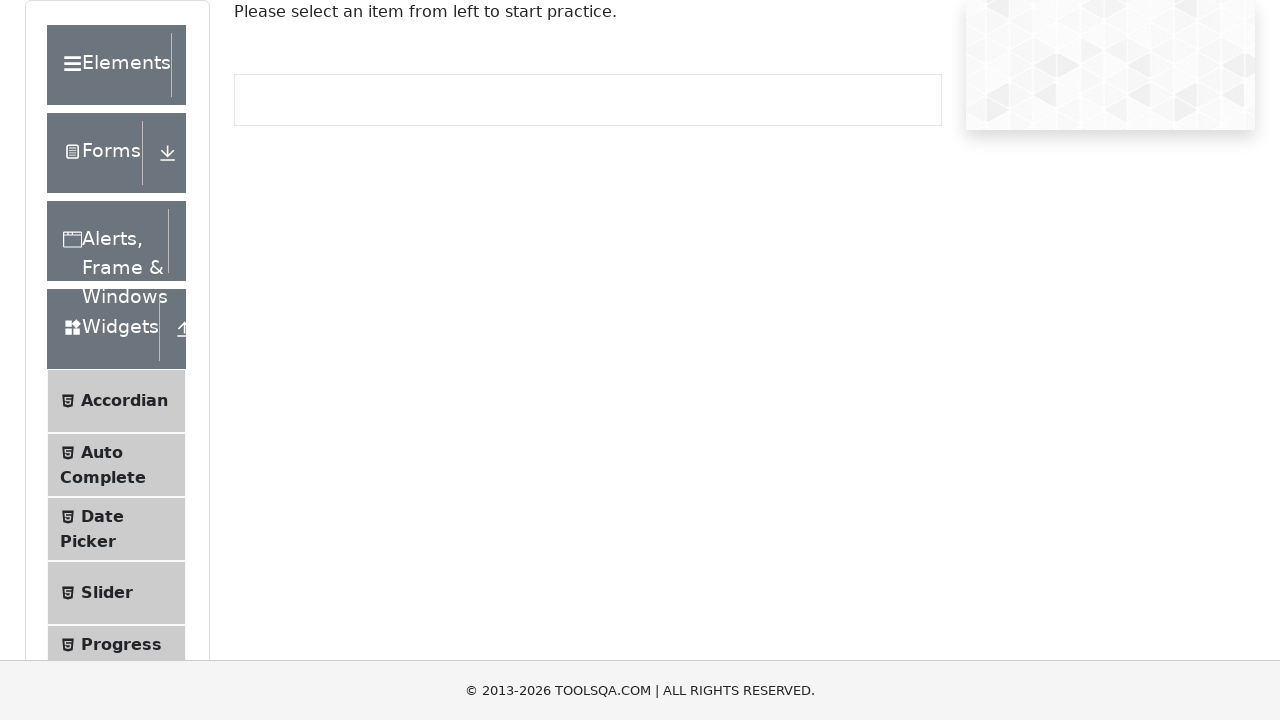

Successfully navigated to the Widgets page
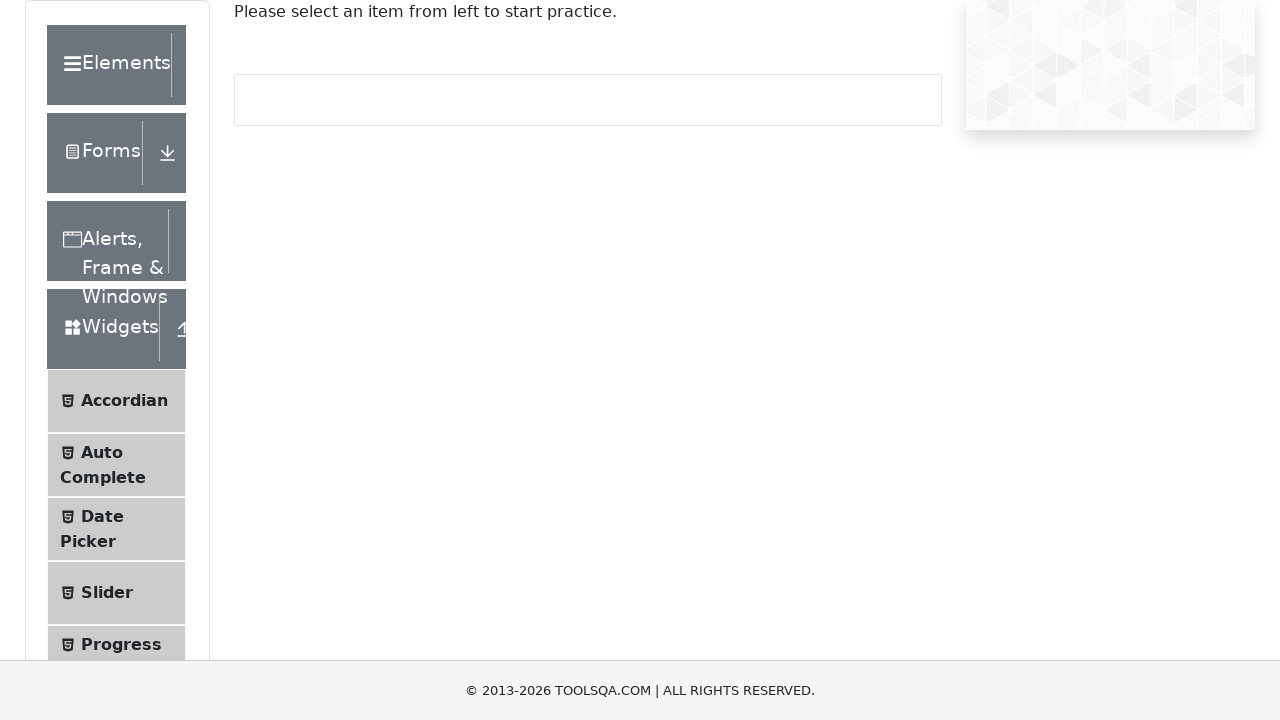

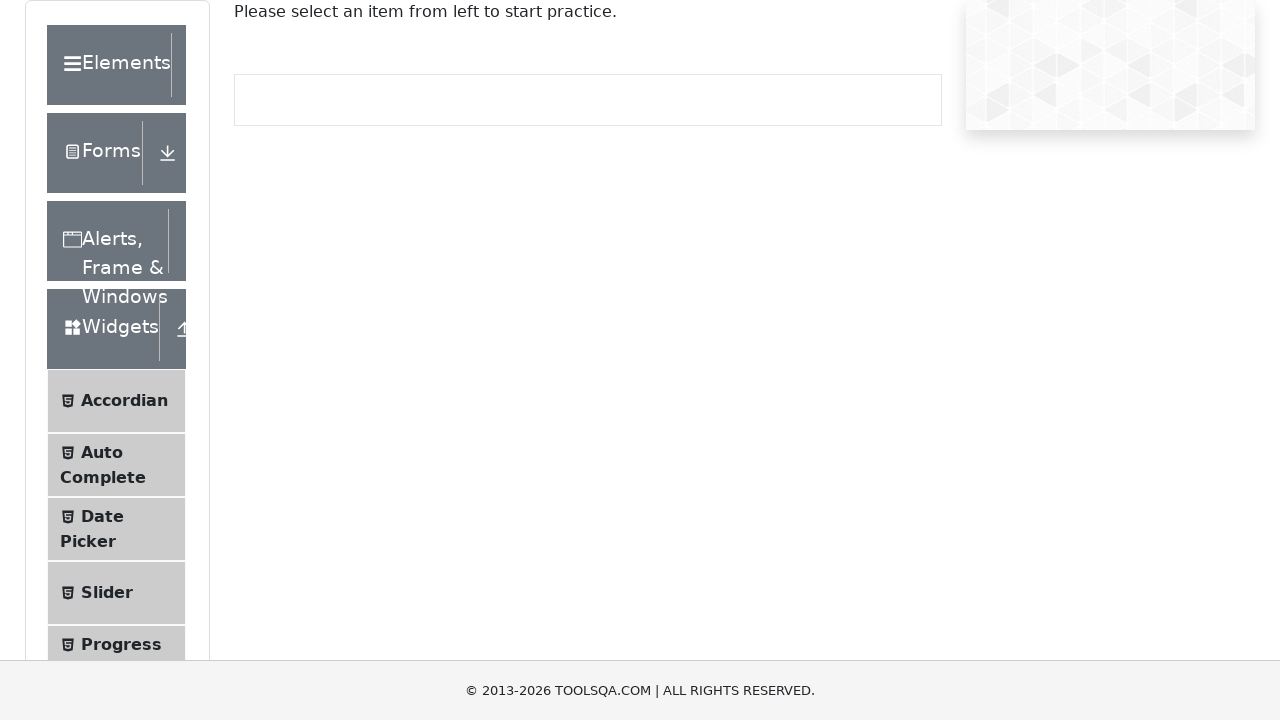